Tests calendar/date picker handling by entering a date value into a datepicker input field on a Selenium practice page

Starting URL: http://seleniumpractise.blogspot.com/2016/08/how-to-handle-calendar-in-selenium.html

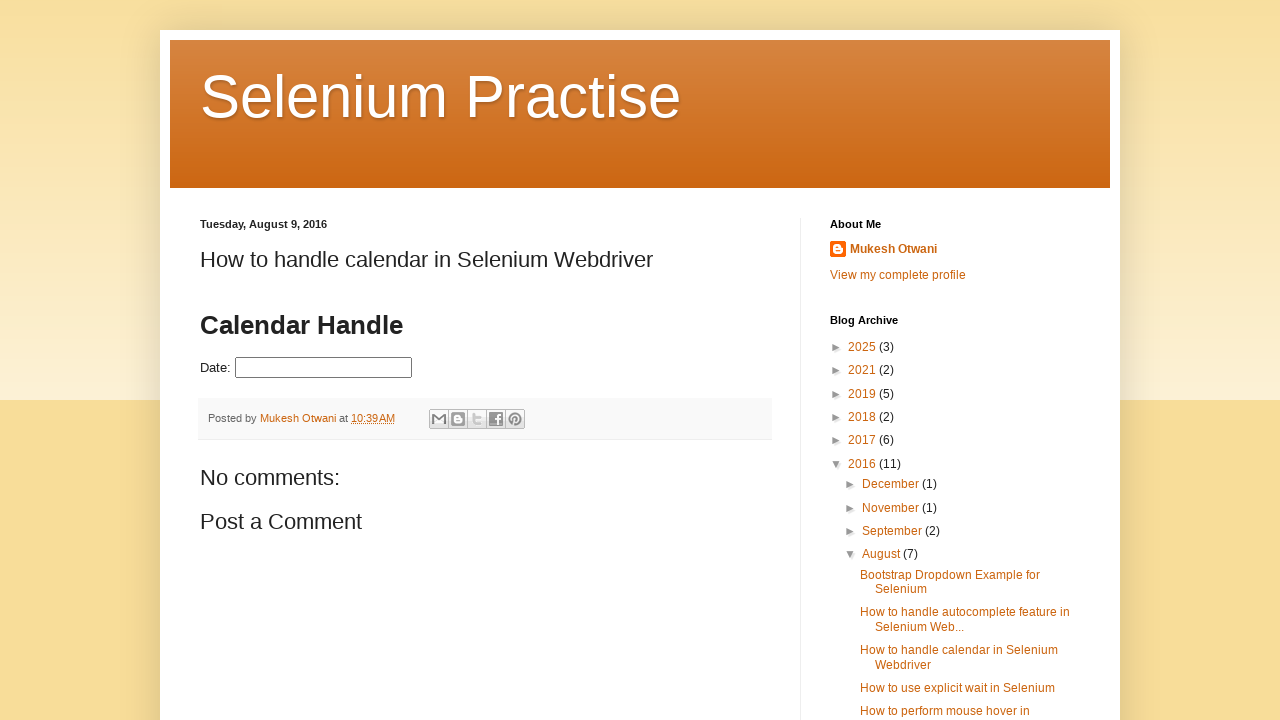

Navigated to Selenium practice page for calendar handling
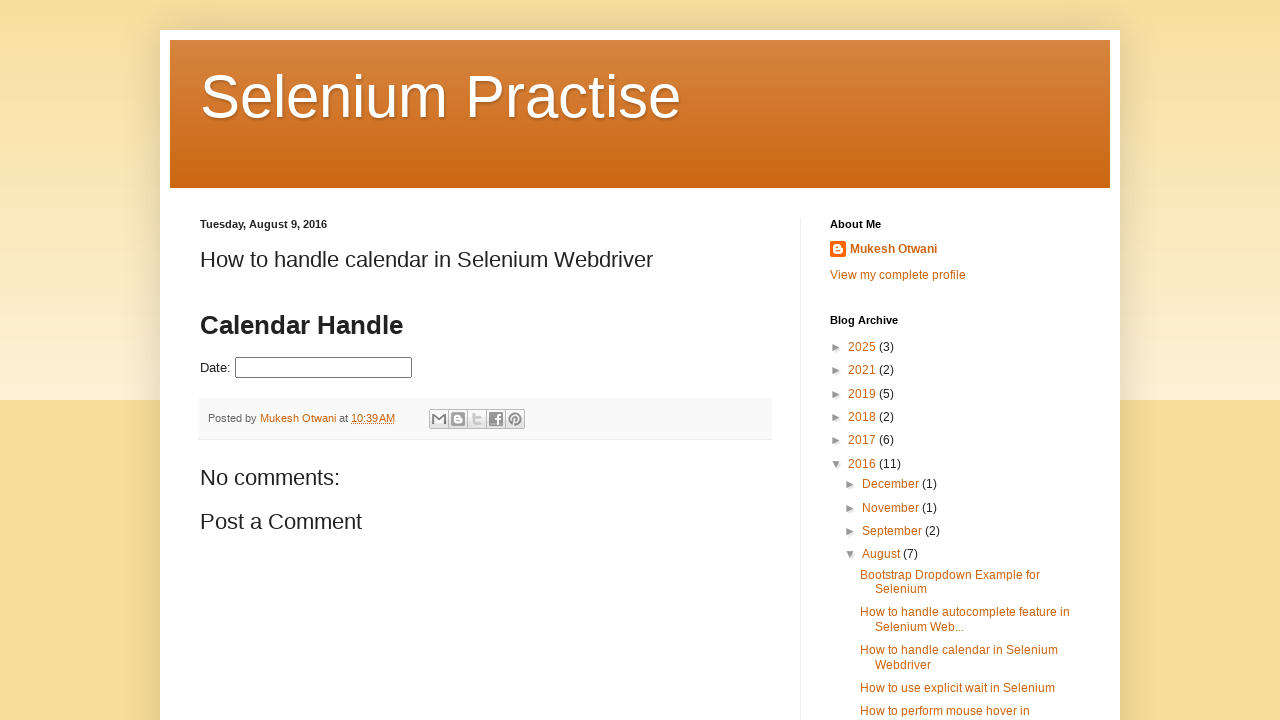

Filled datepicker input field with date 06/30/2023 on input#datepicker
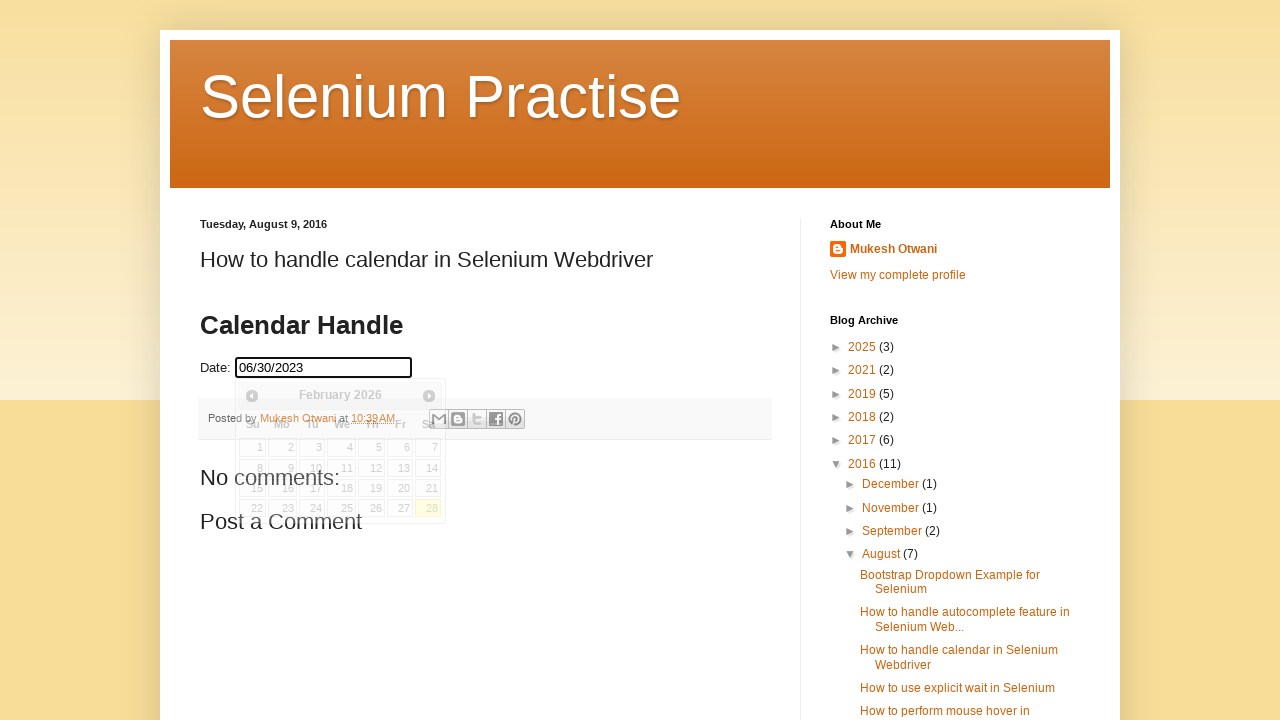

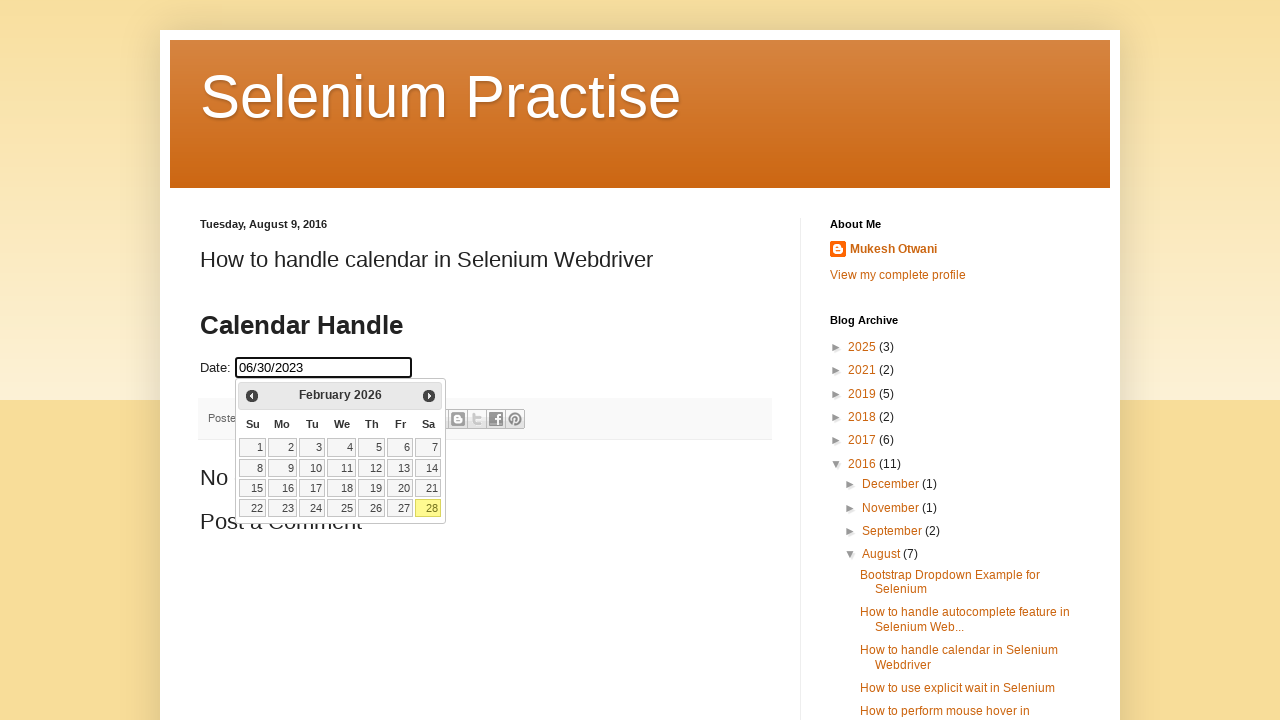